Tests mouse right-click (context click) functionality on the DemoQA buttons page by performing a right-click action on a designated button element.

Starting URL: https://demoqa.com/buttons

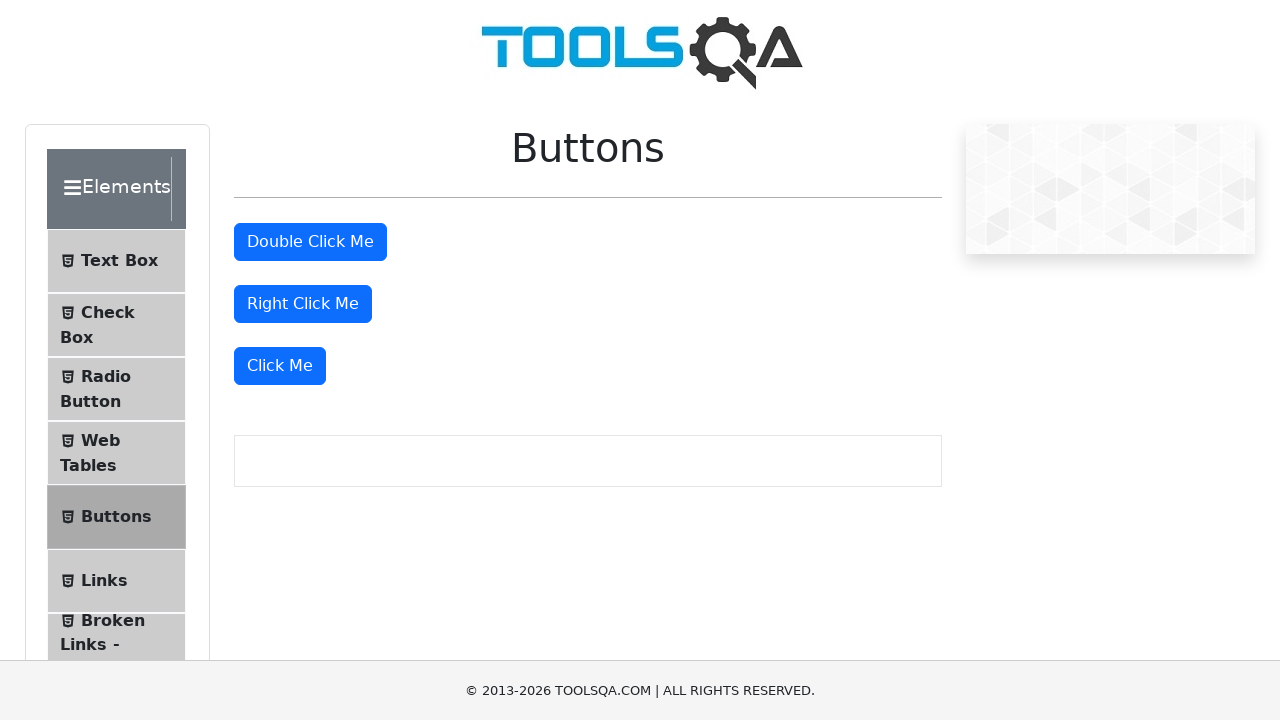

Right-click button element is visible on the page
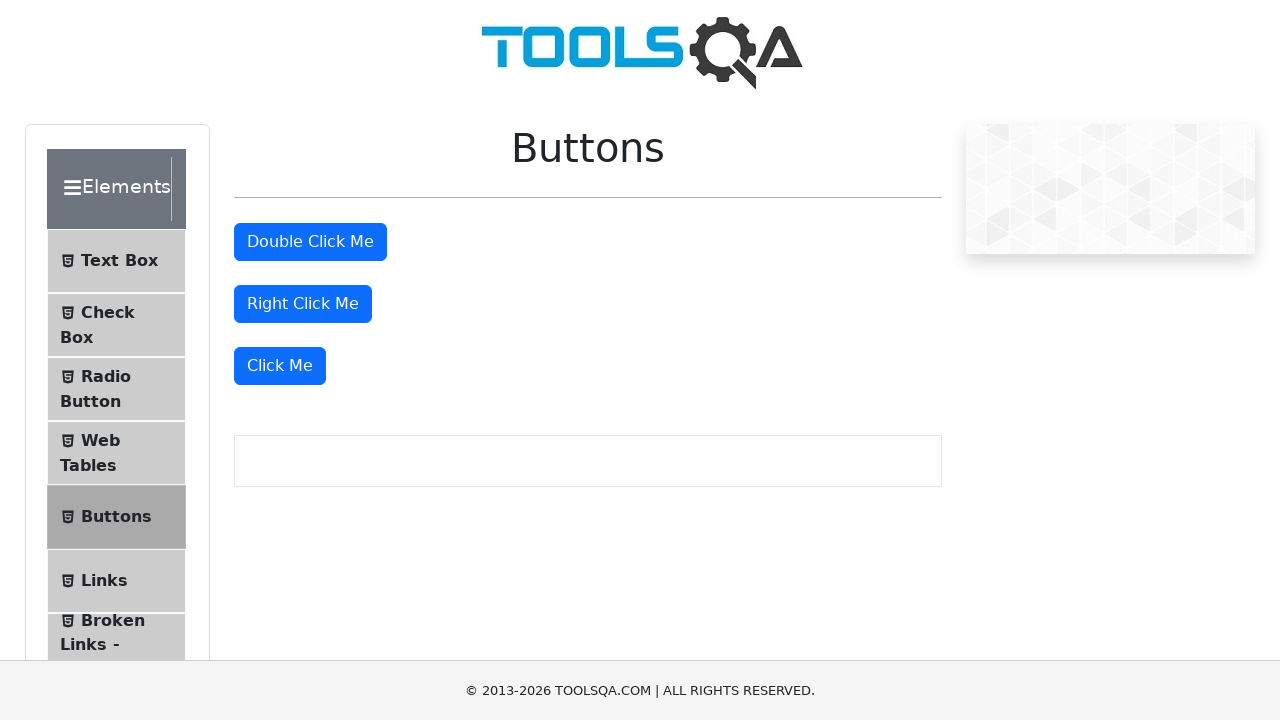

Performed right-click (context click) on the button element at (303, 304) on #rightClickBtn
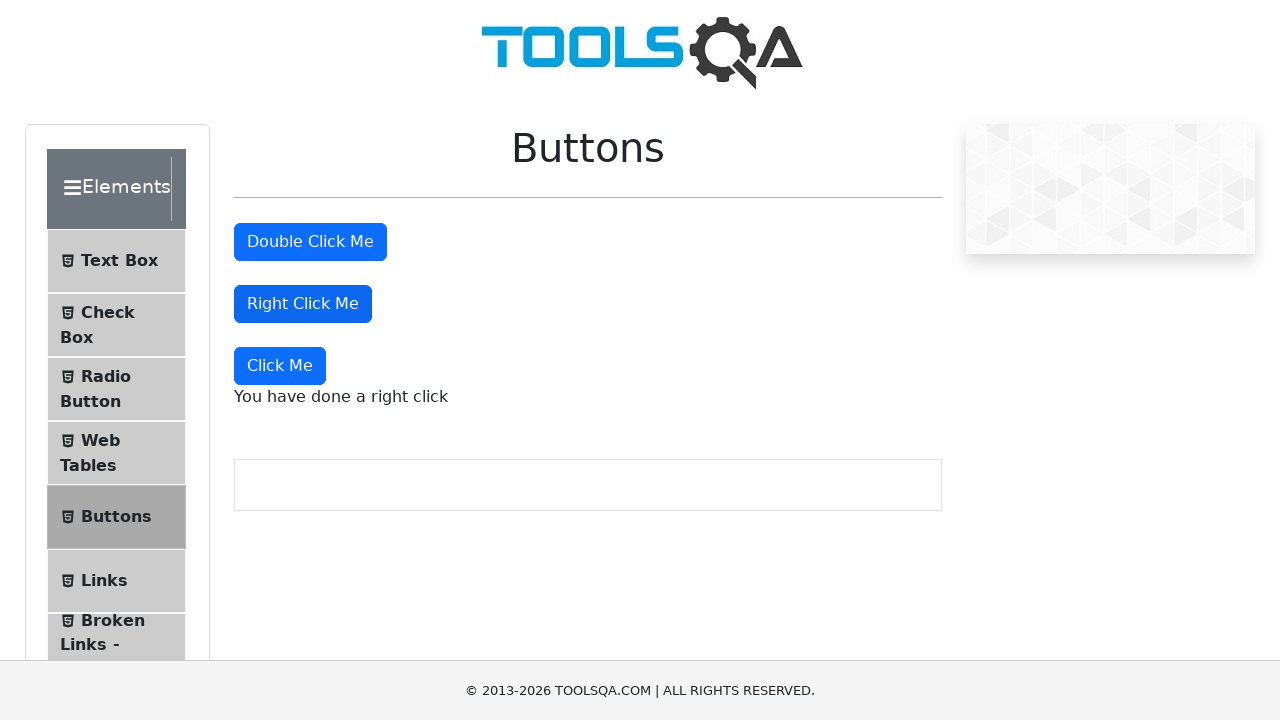

Right-click context menu message appeared, confirming the action was successful
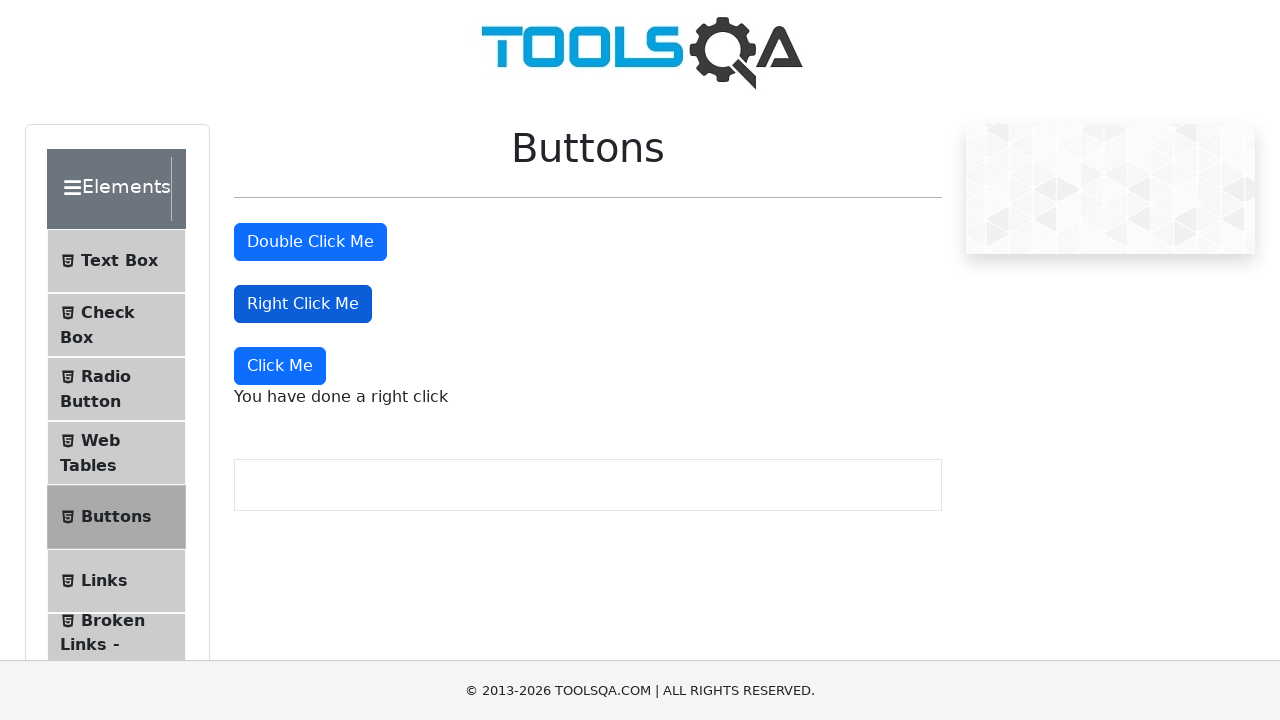

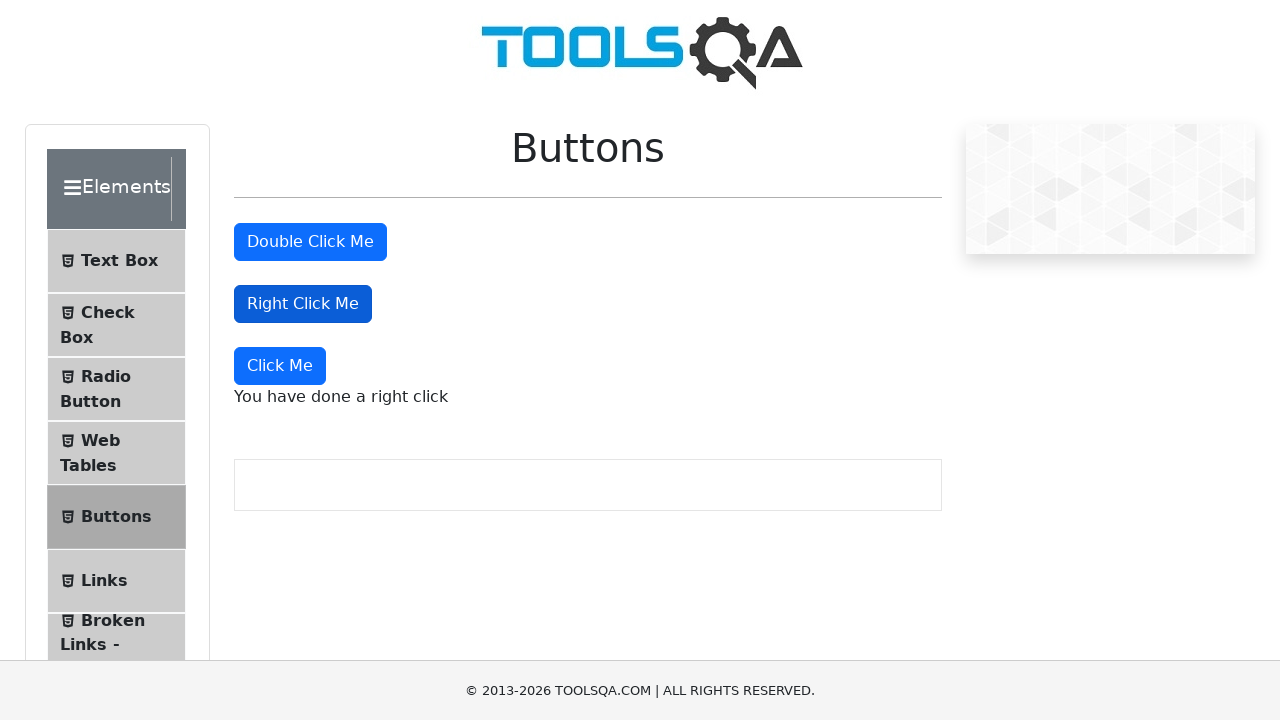